Tests dropdown selection functionality using keyboard navigation with arrow and tab keys

Starting URL: https://the-internet.herokuapp.com/dropdown

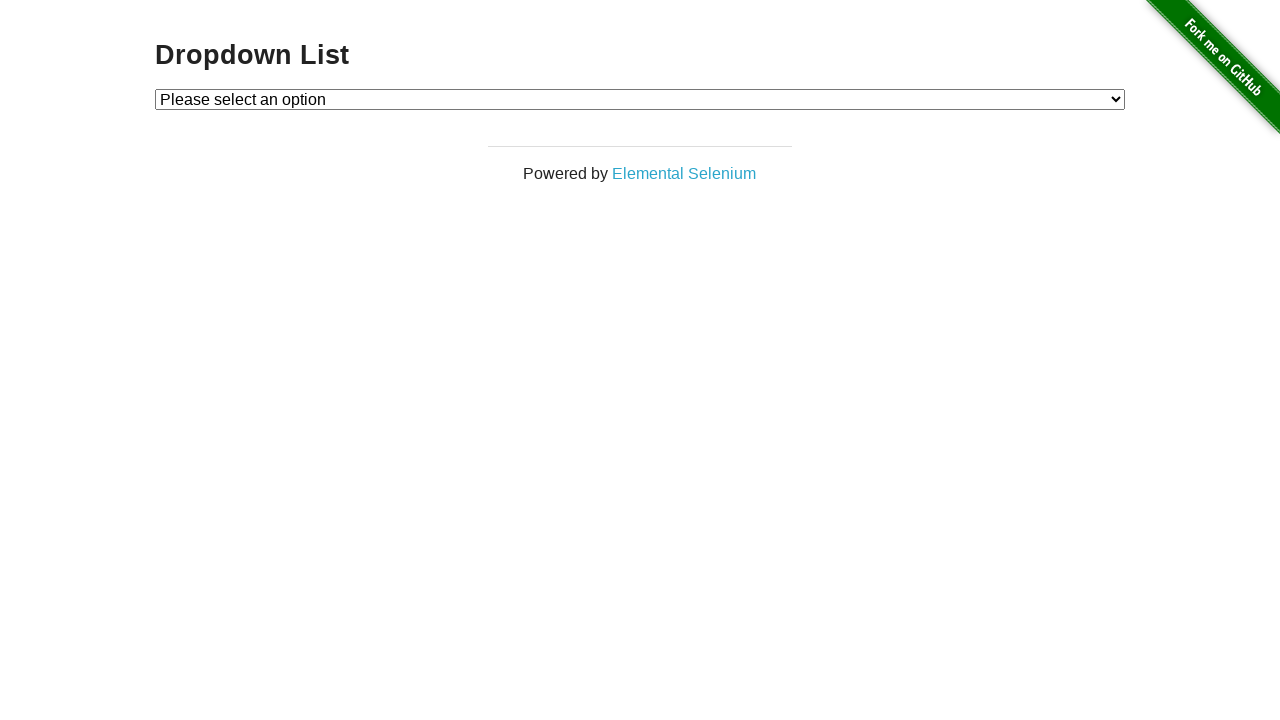

Clicked on dropdown to focus it at (640, 99) on select#dropdown
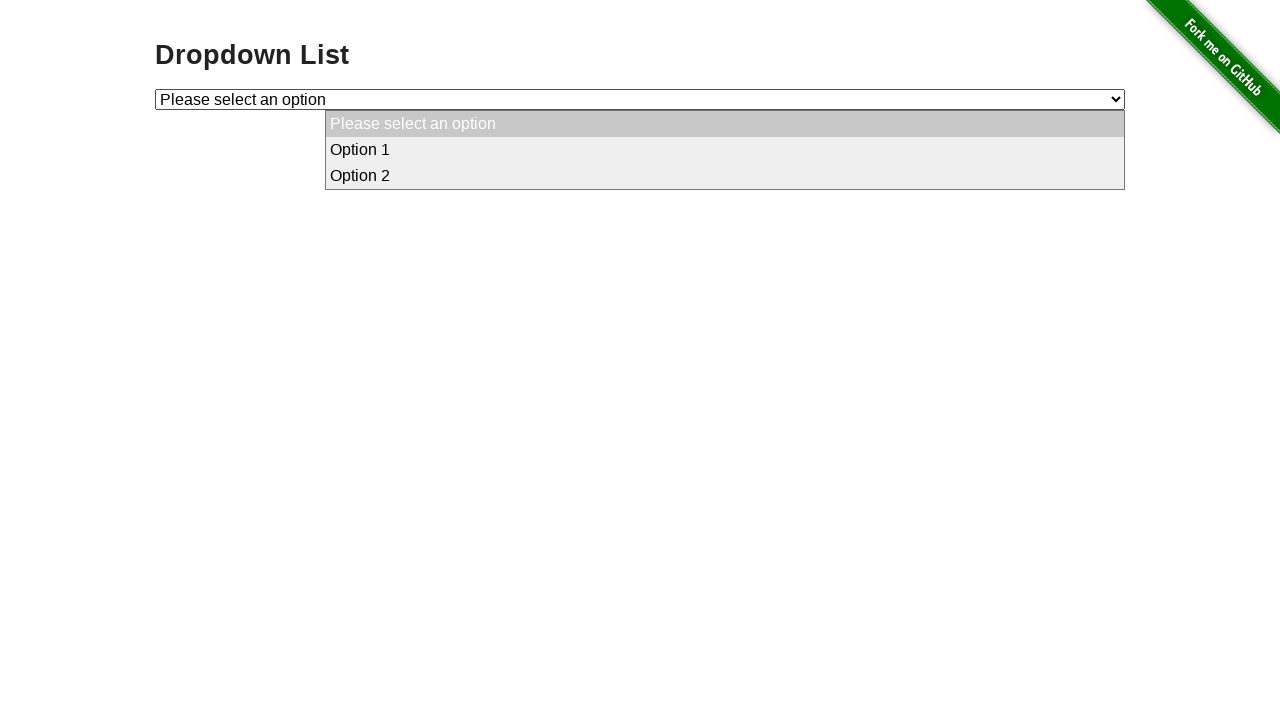

Pressed ArrowDown to navigate dropdown option
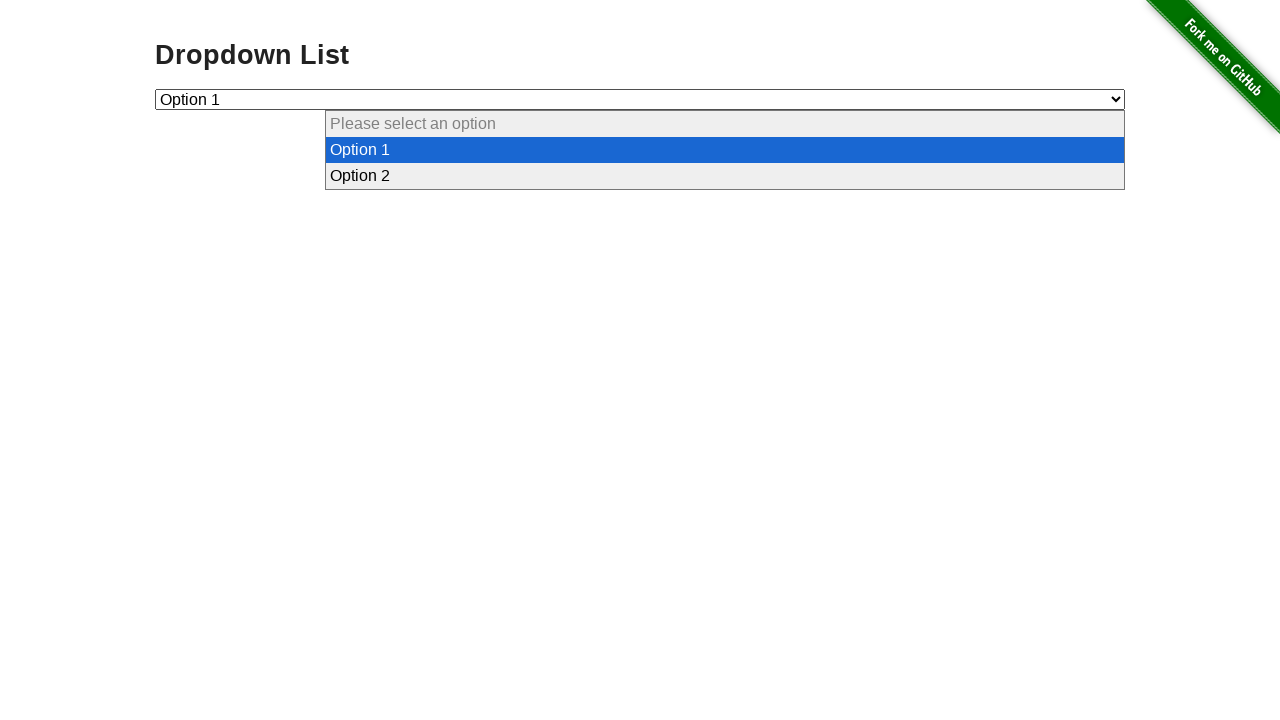

Pressed Tab to move to next element
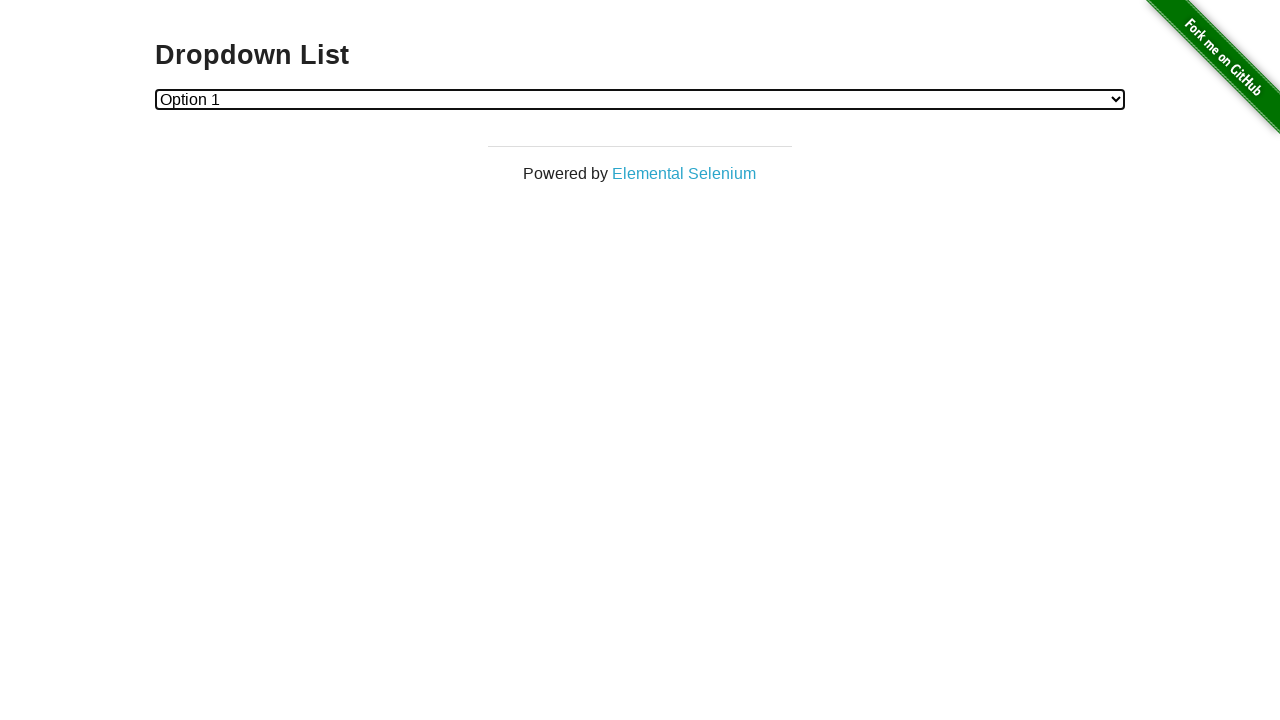

Pressed ArrowDown to navigate to another dropdown option
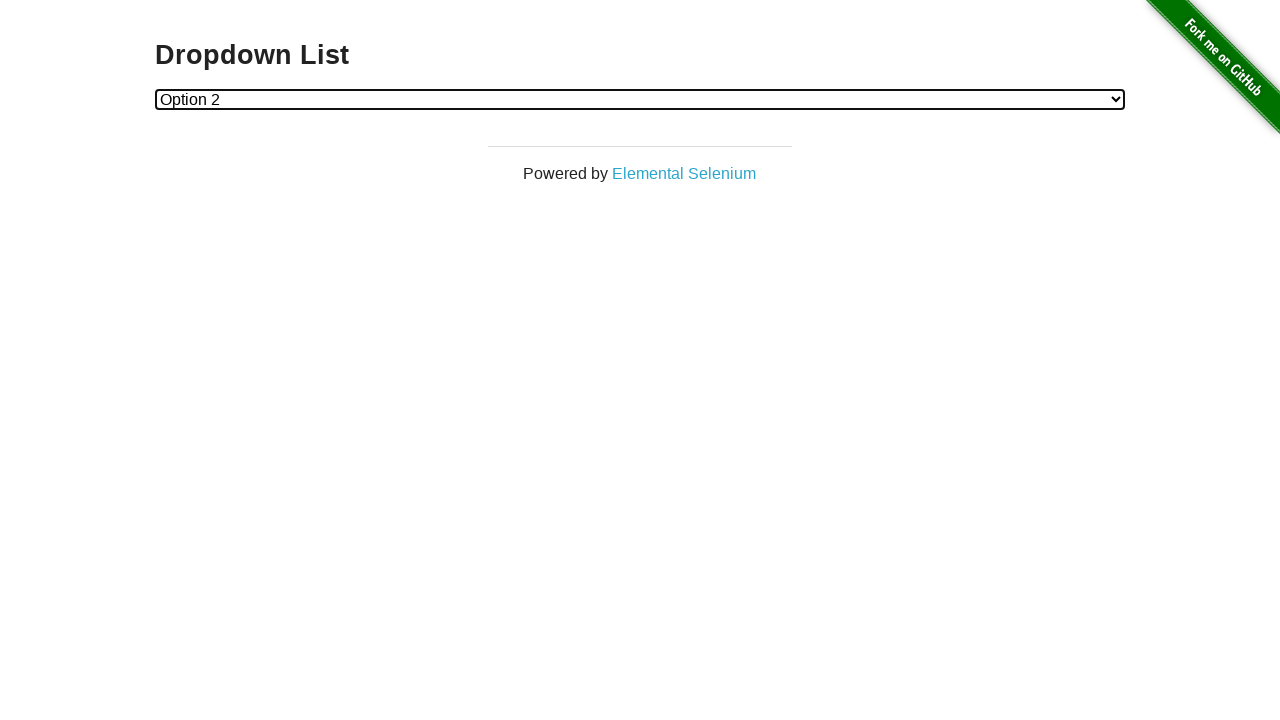

Pressed Tab to move to next element
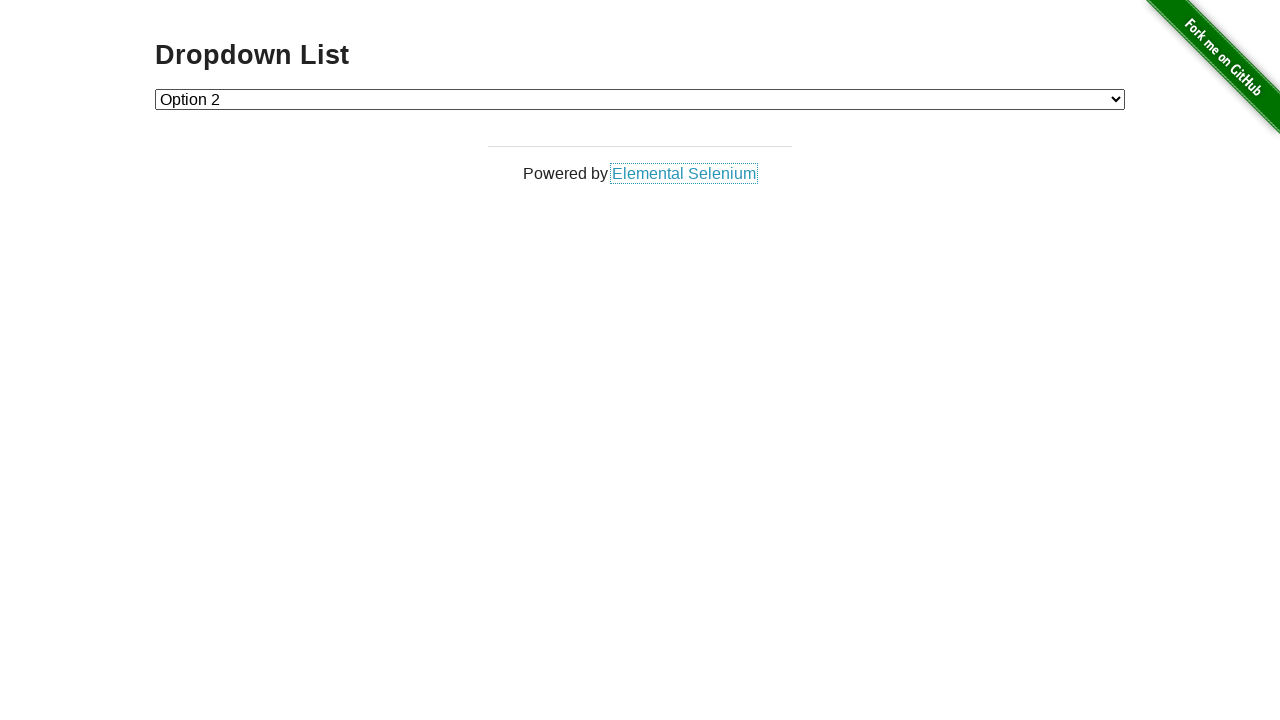

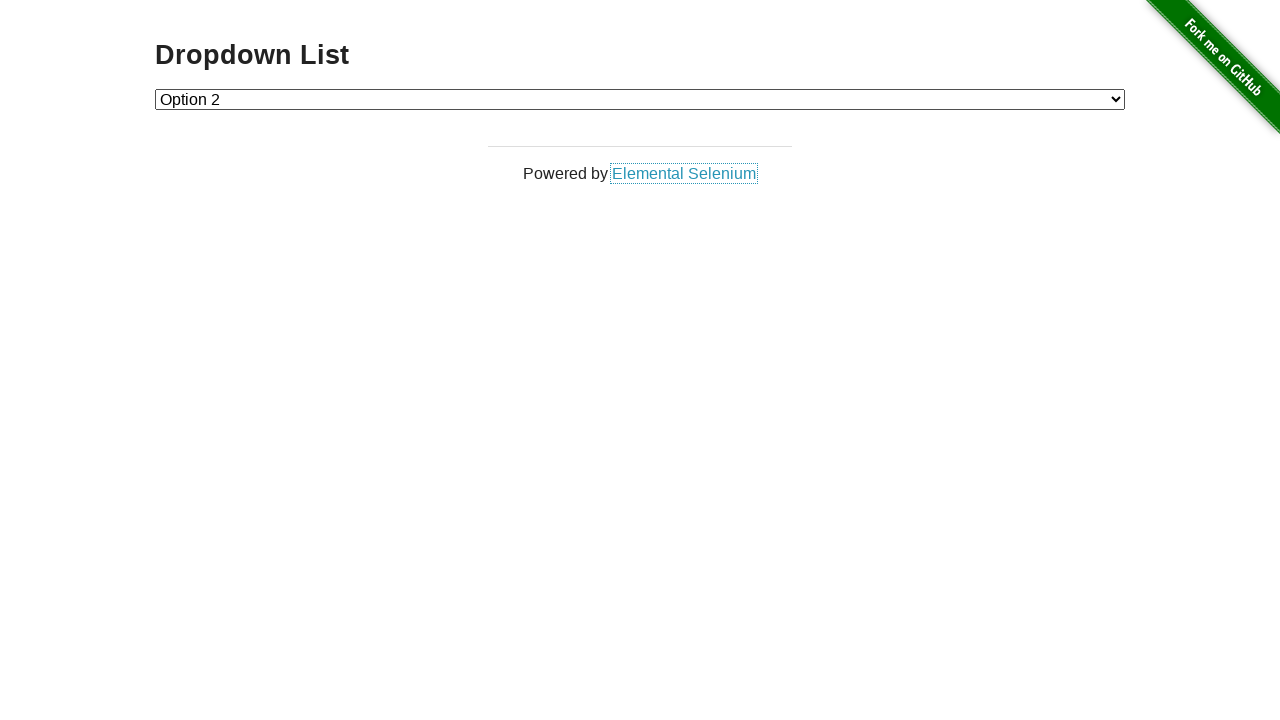